Basic test that navigates to Demoblaze demo e-commerce site and verifies the page loads

Starting URL: https://www.demoblaze.com

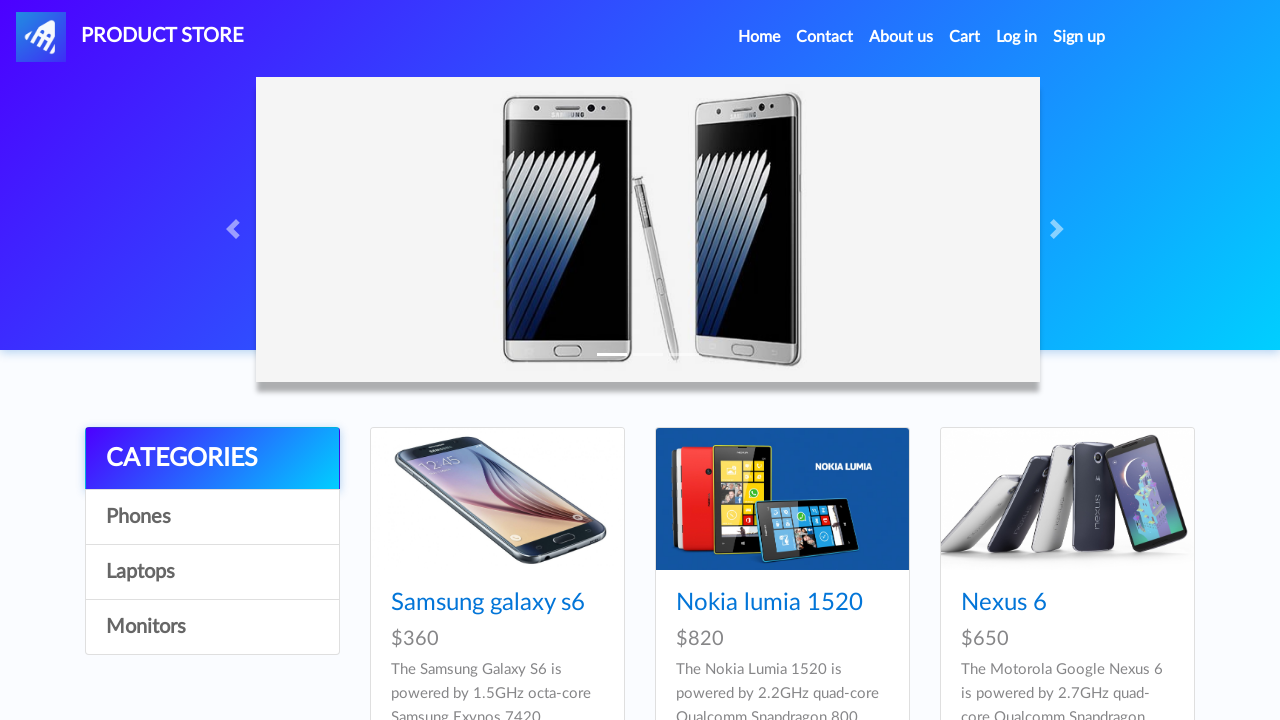

Page loaded (DOM content ready)
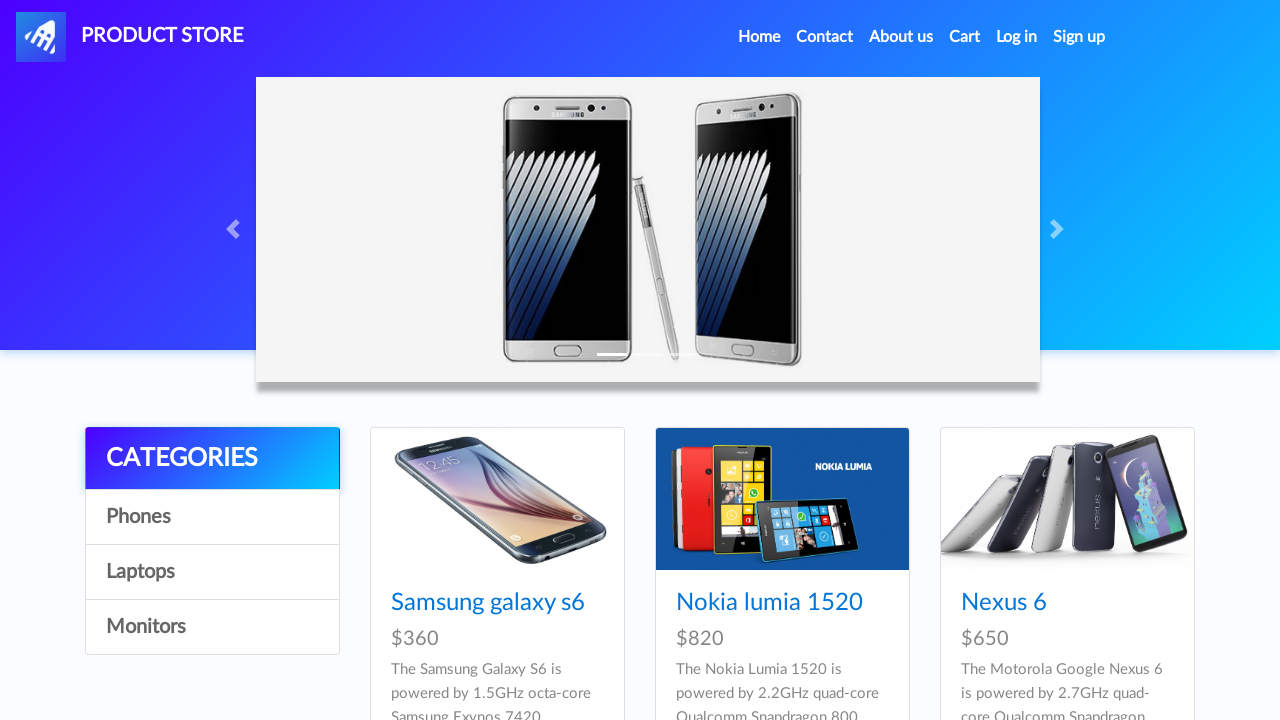

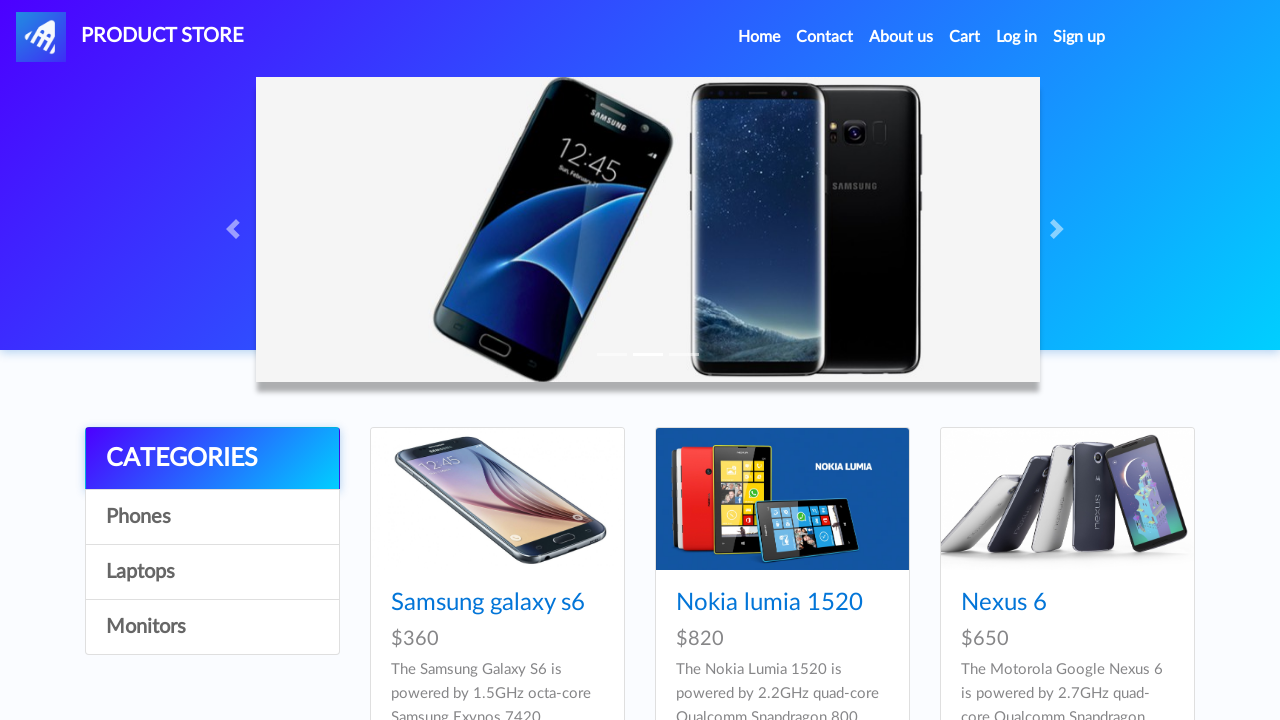